Tests voice input fallback behavior by blocking Web Speech API, clicking the microphone button to start recording, and verifying the recording state and response messages.

Starting URL: https://prealpha.crystalapp.org/onboarding.html

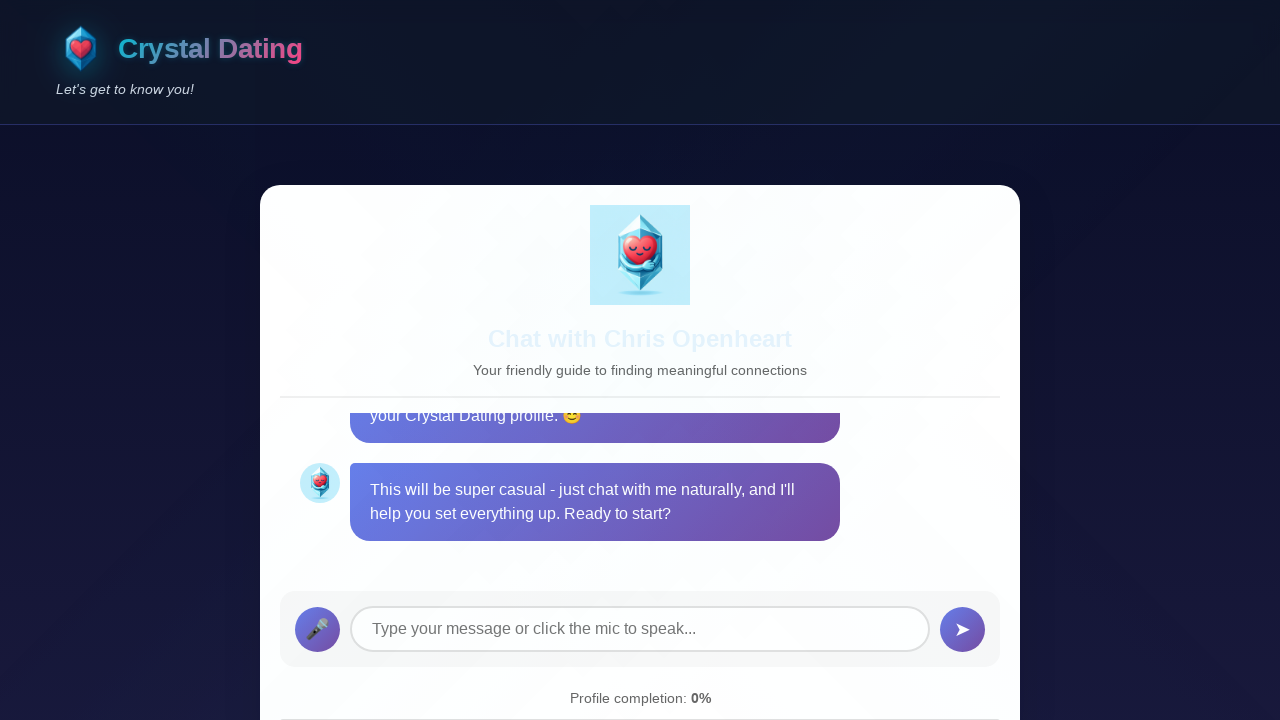

Blocked Web Speech API to simulate Opera/Firefox fallback behavior
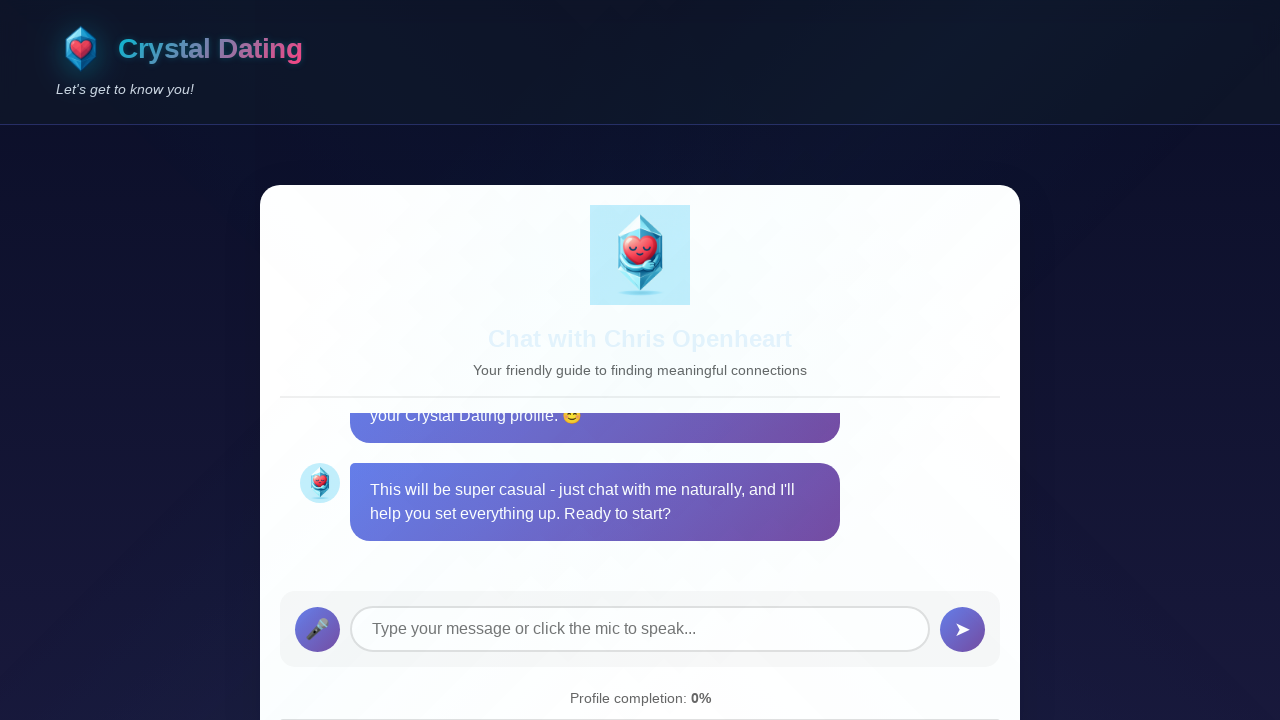

Reloaded page to apply init script blocking Web Speech API
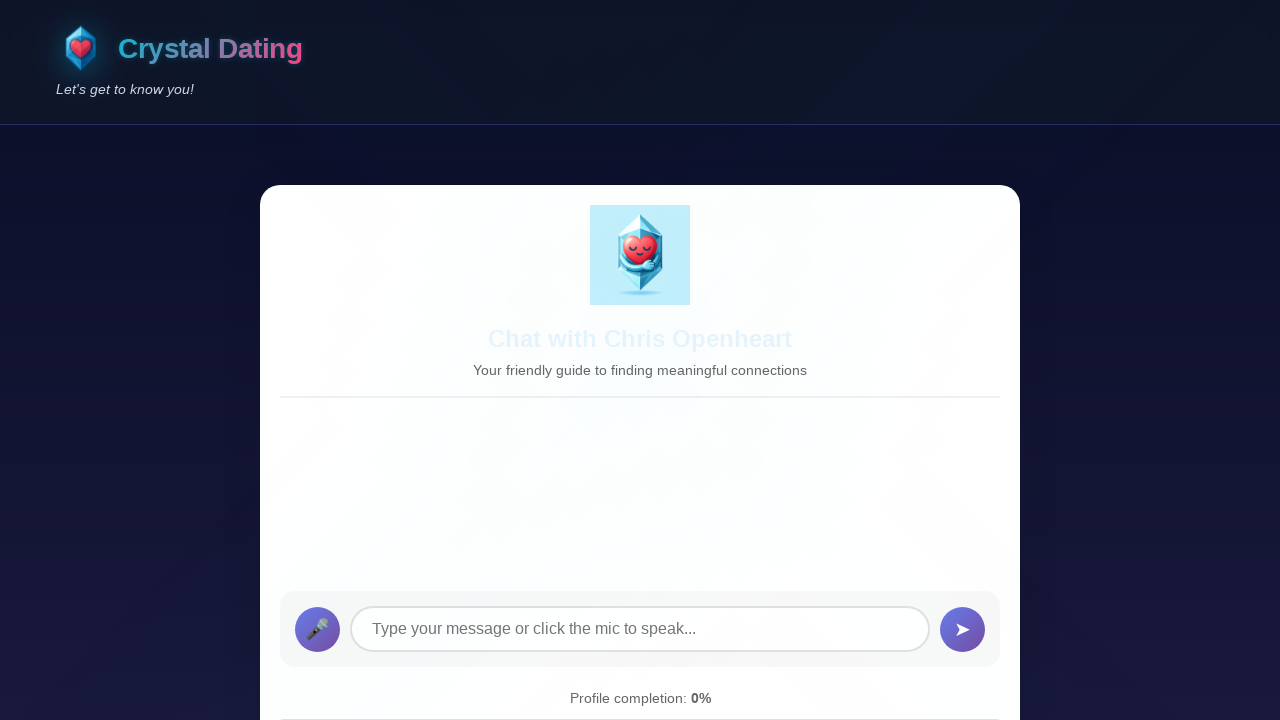

Waited for page to reach networkidle state
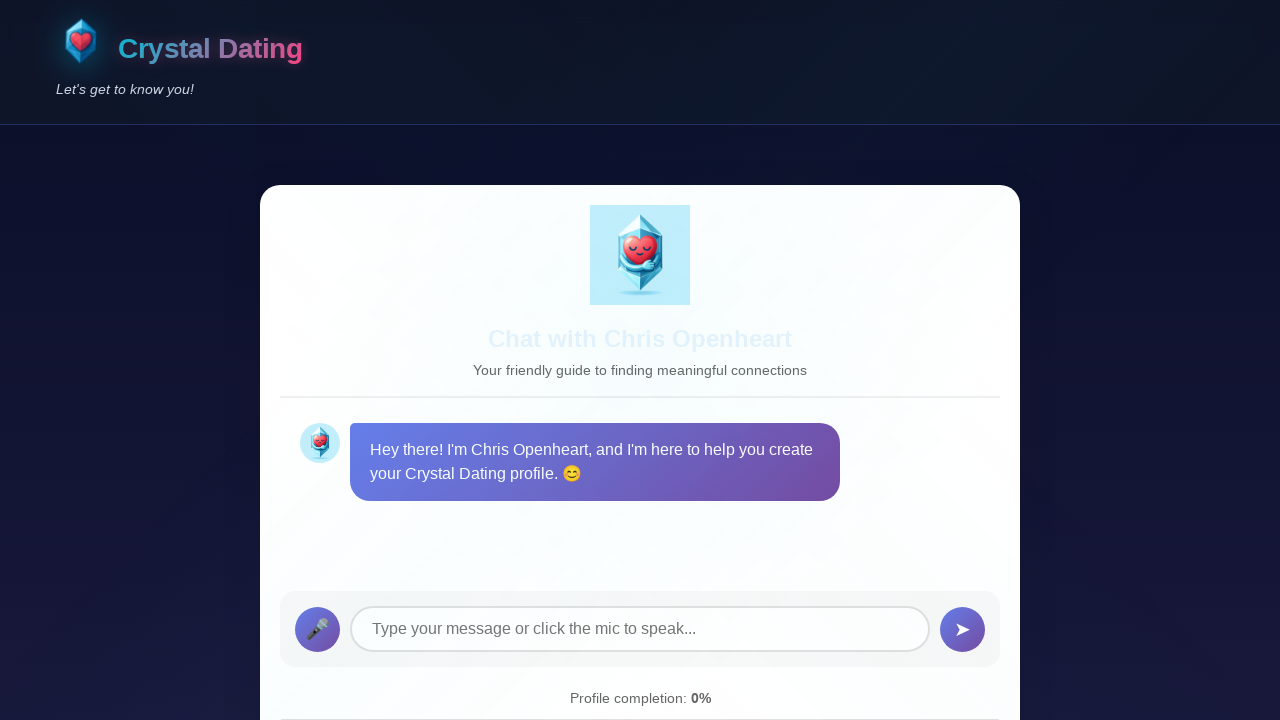

Waited 2 seconds for page initialization
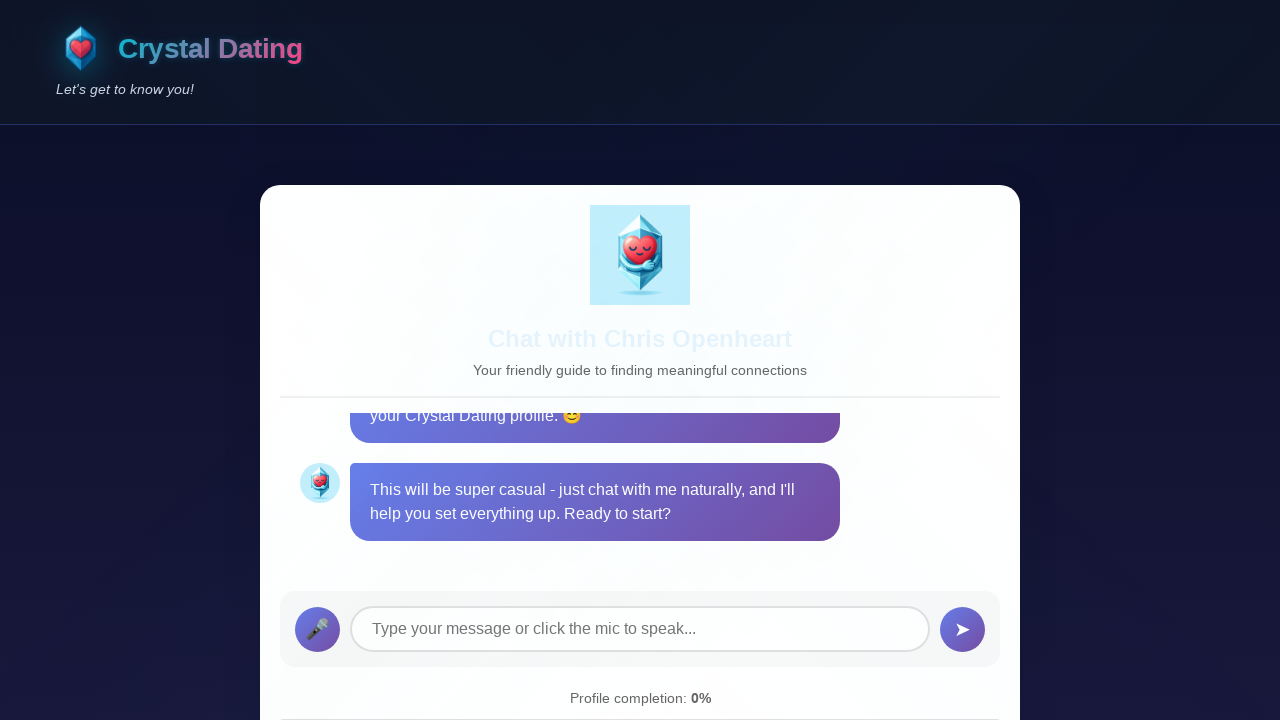

Clicked microphone button to start recording at (318, 629) on #voiceBtn
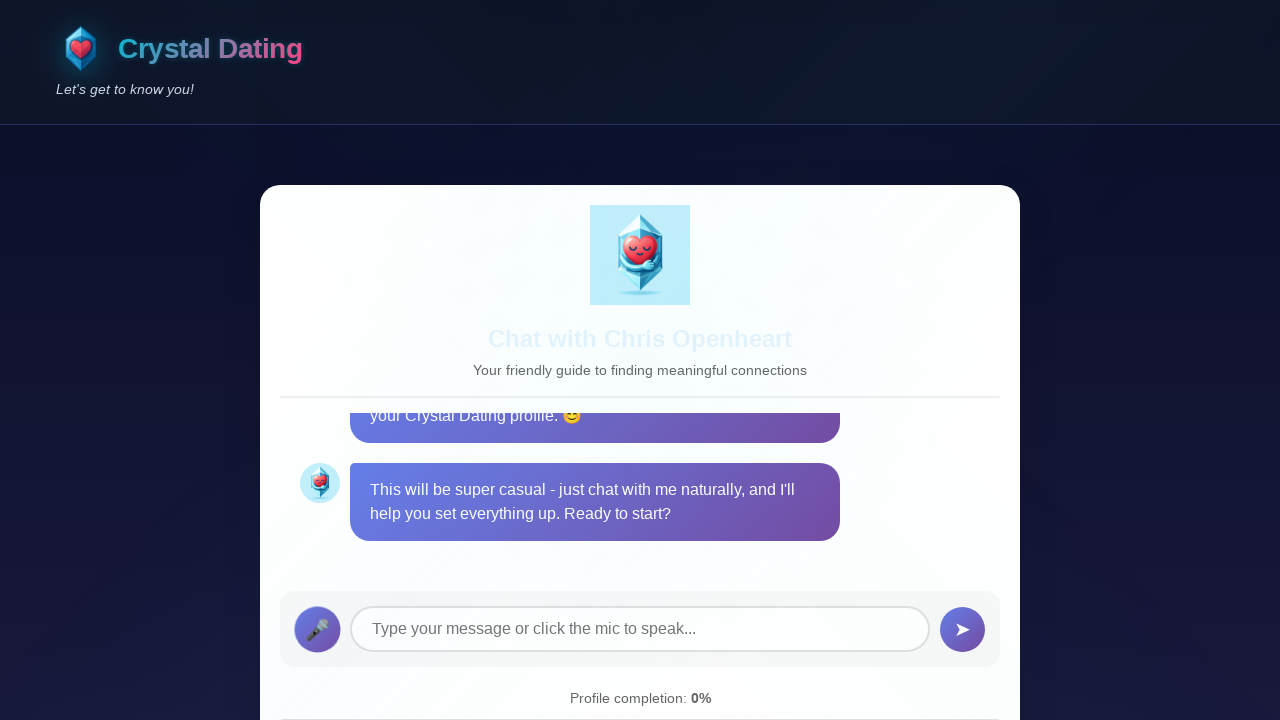

Waited 1 second after clicking microphone button
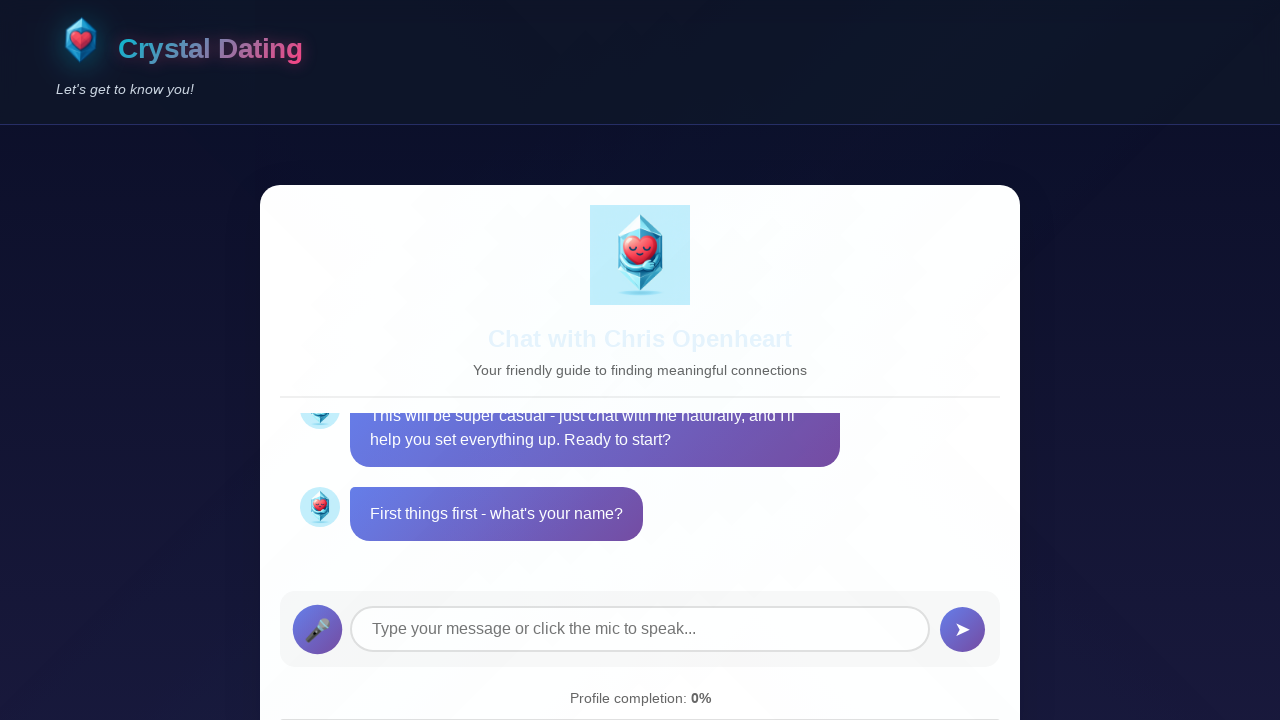

Checked recording state: False
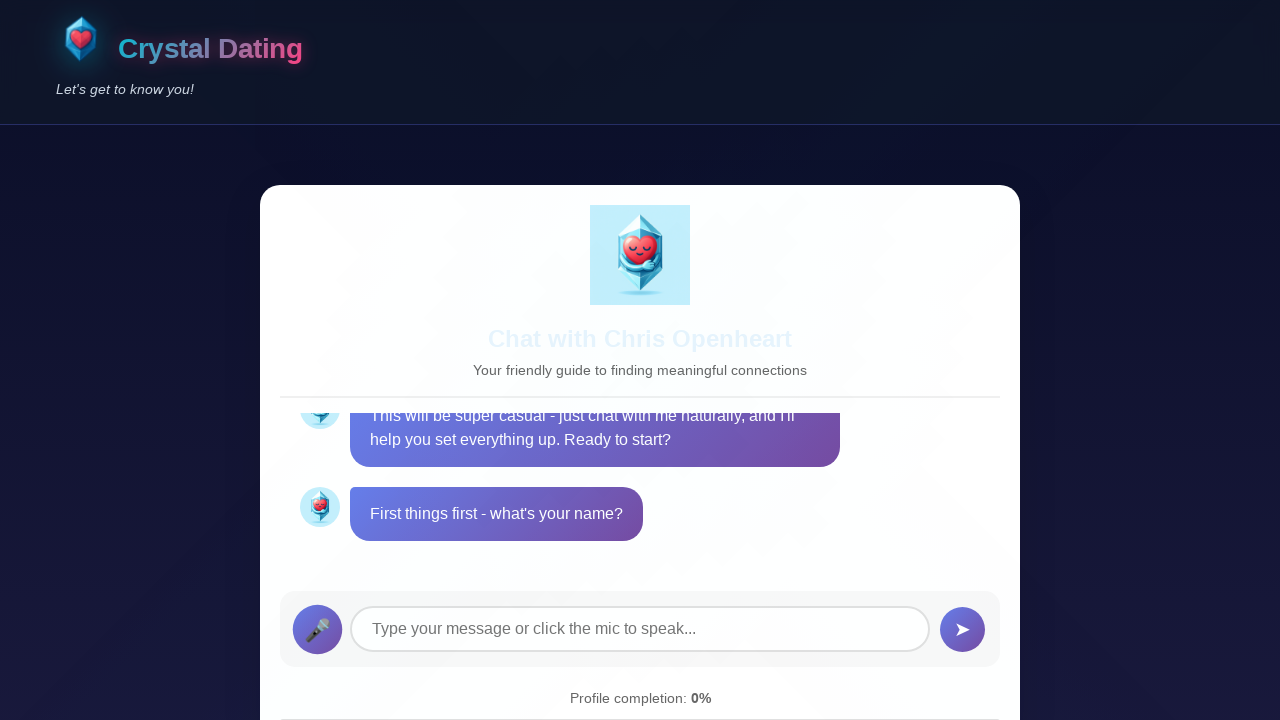

Waited 6 seconds for auto-stop of recording
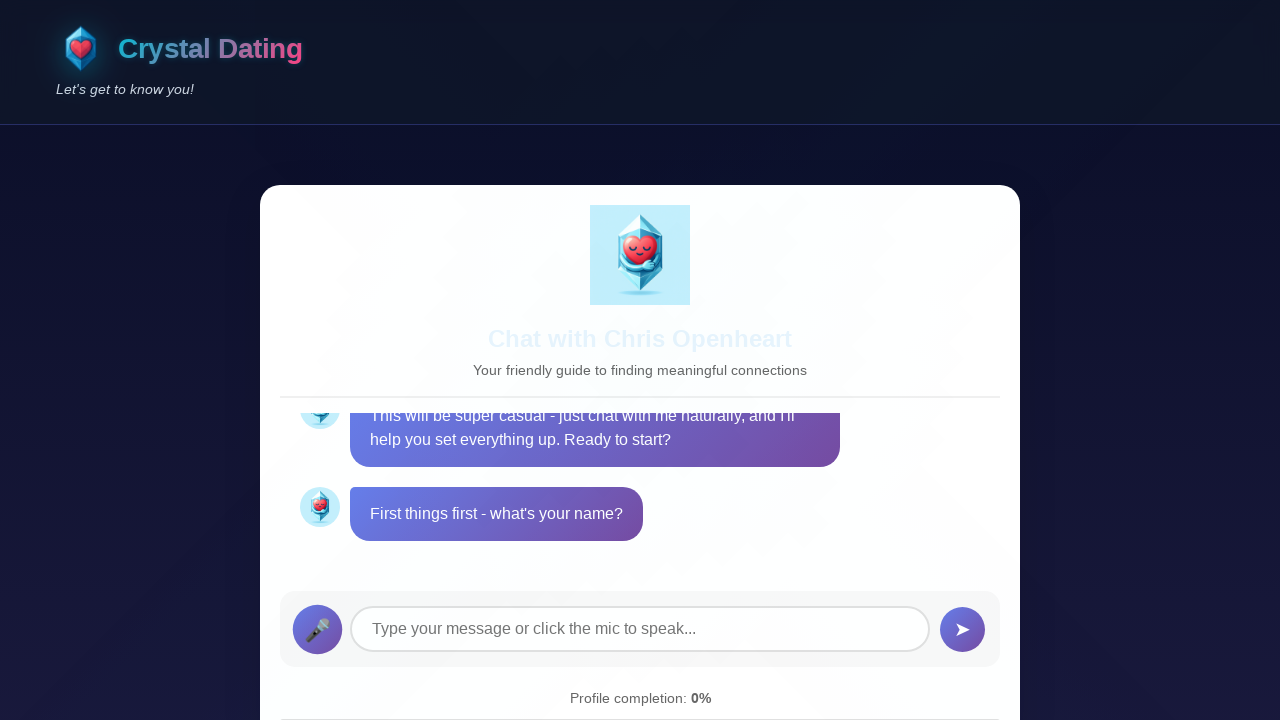

Retrieved last 2 response messages from Chris: ["This will be super casual - just chat with me naturally, and I'll help you set everything up. Ready to start?", "First things first - what's your name?"]
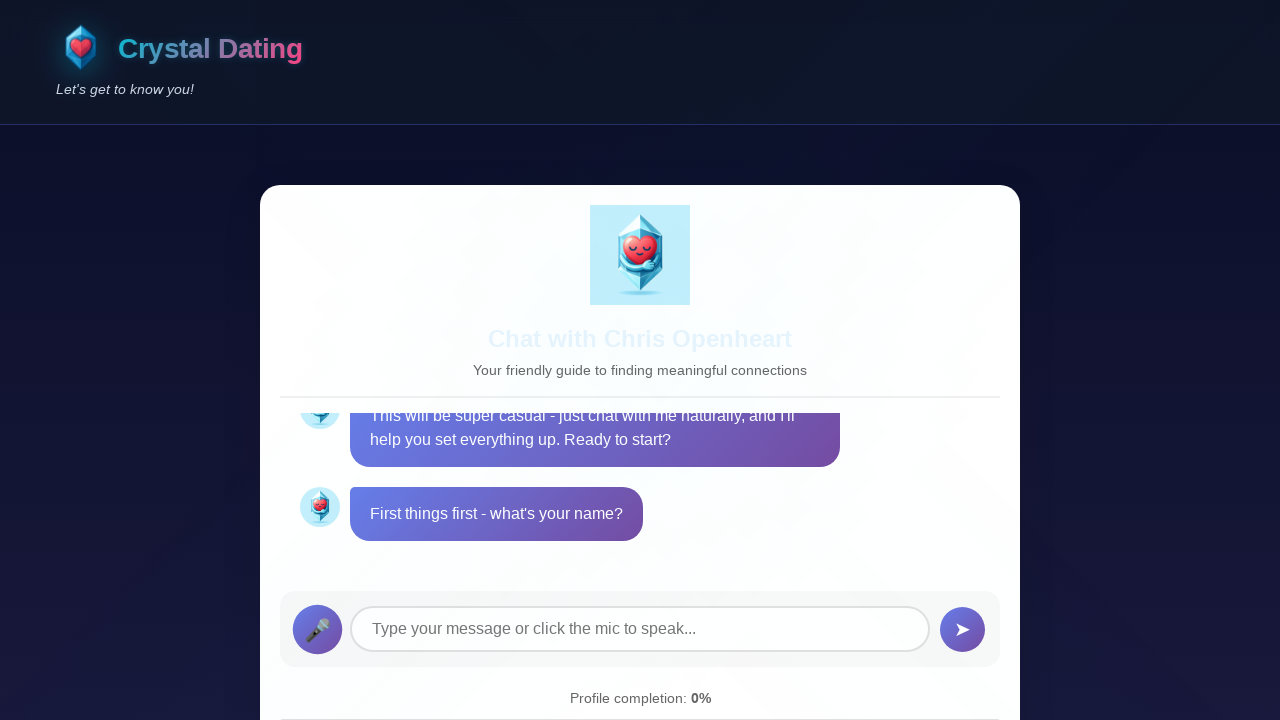

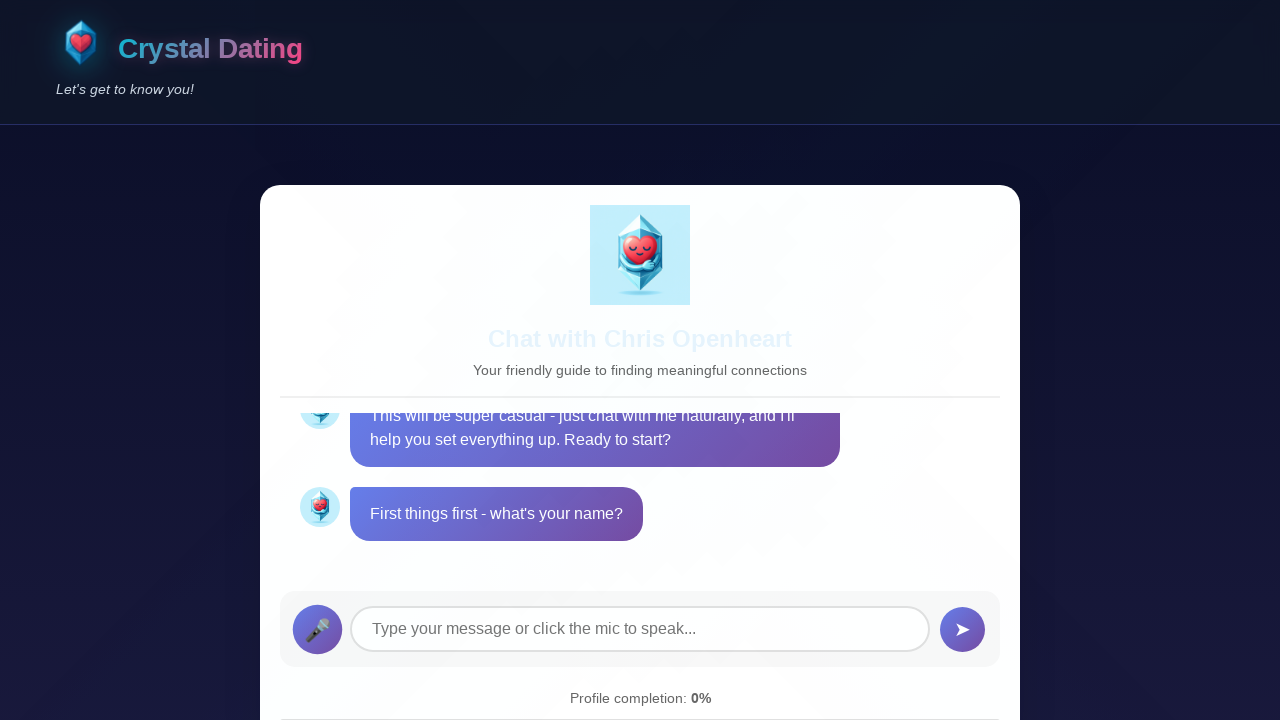